Tests registration form by filling three required fields and submitting the form, then verifies the success message

Starting URL: http://suninjuly.github.io/registration1.html

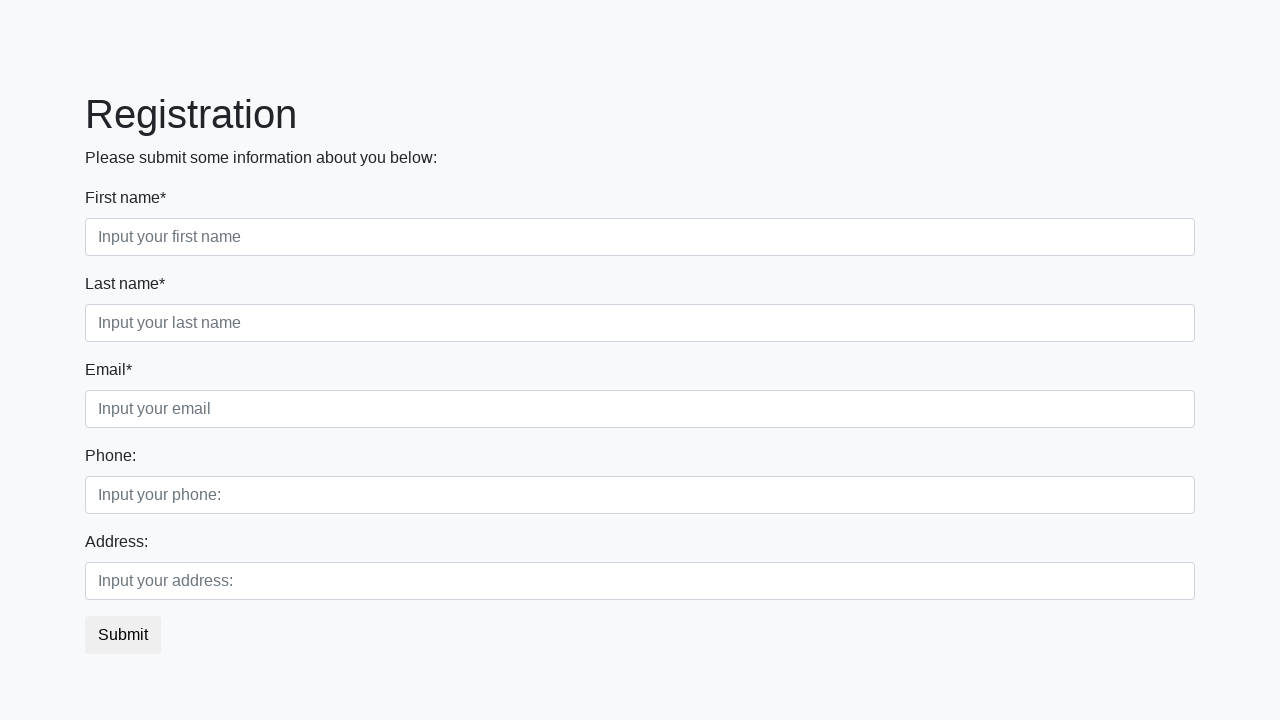

Filled first name field with 'John' on .first_block .form-control.first
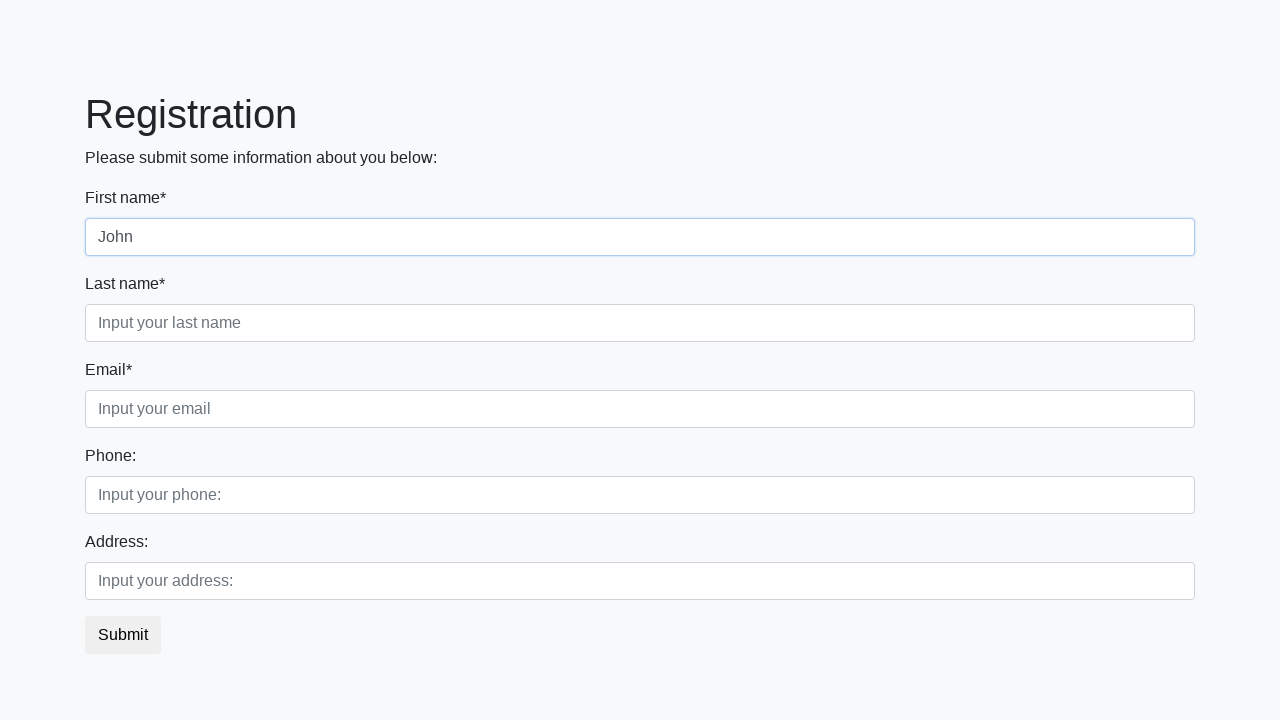

Filled last name field with 'Doe' on .first_block .form-control.second
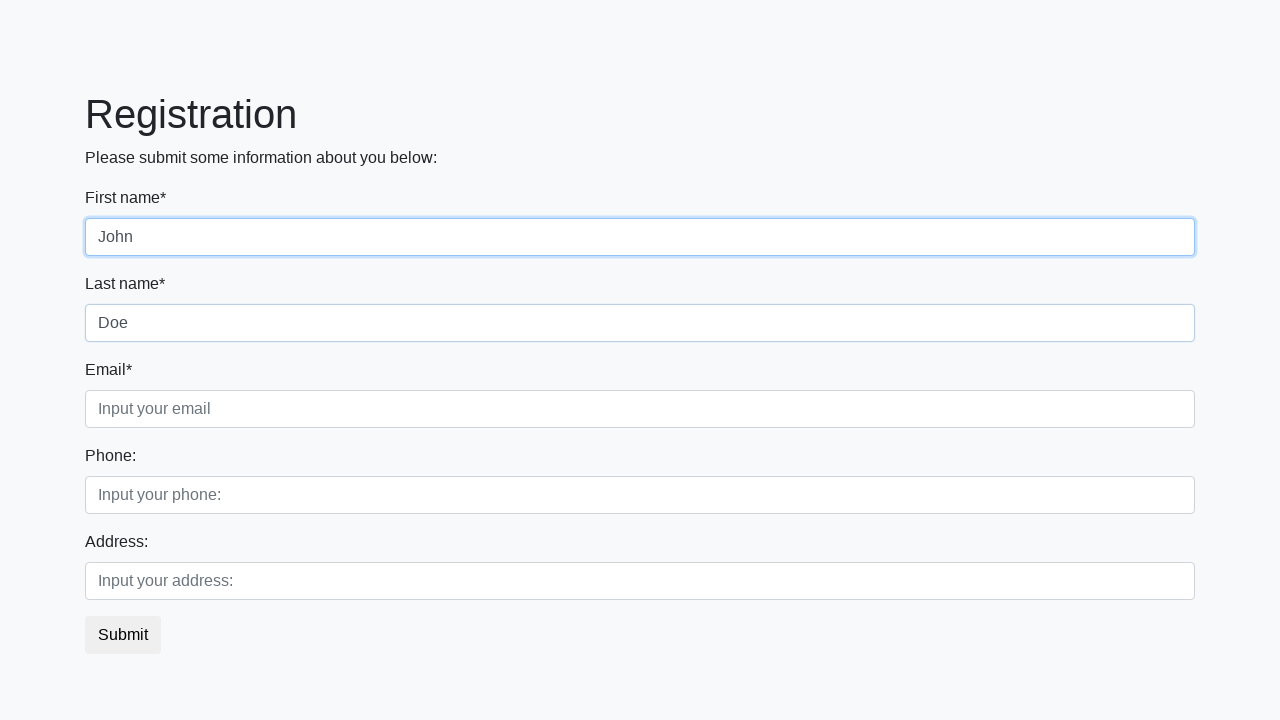

Filled email field with 'john.doe@example.com' on .first_block .form-control.third
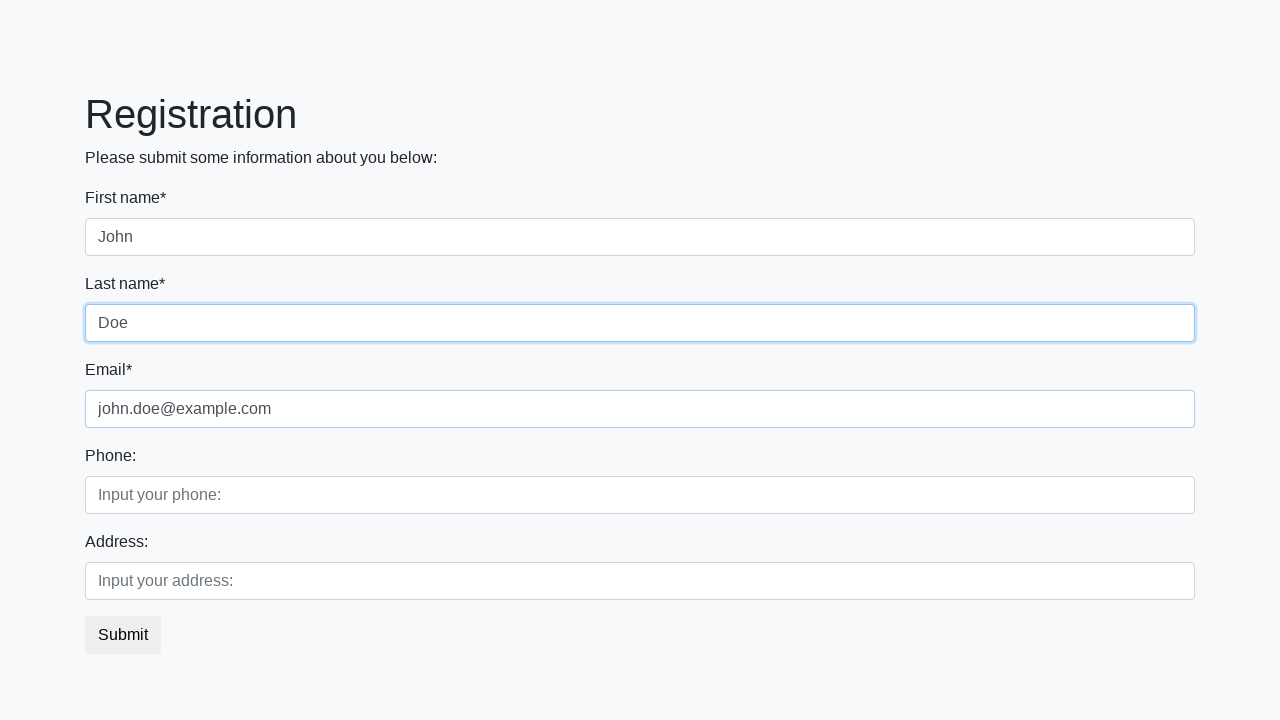

Clicked submit button to register at (123, 635) on button.btn
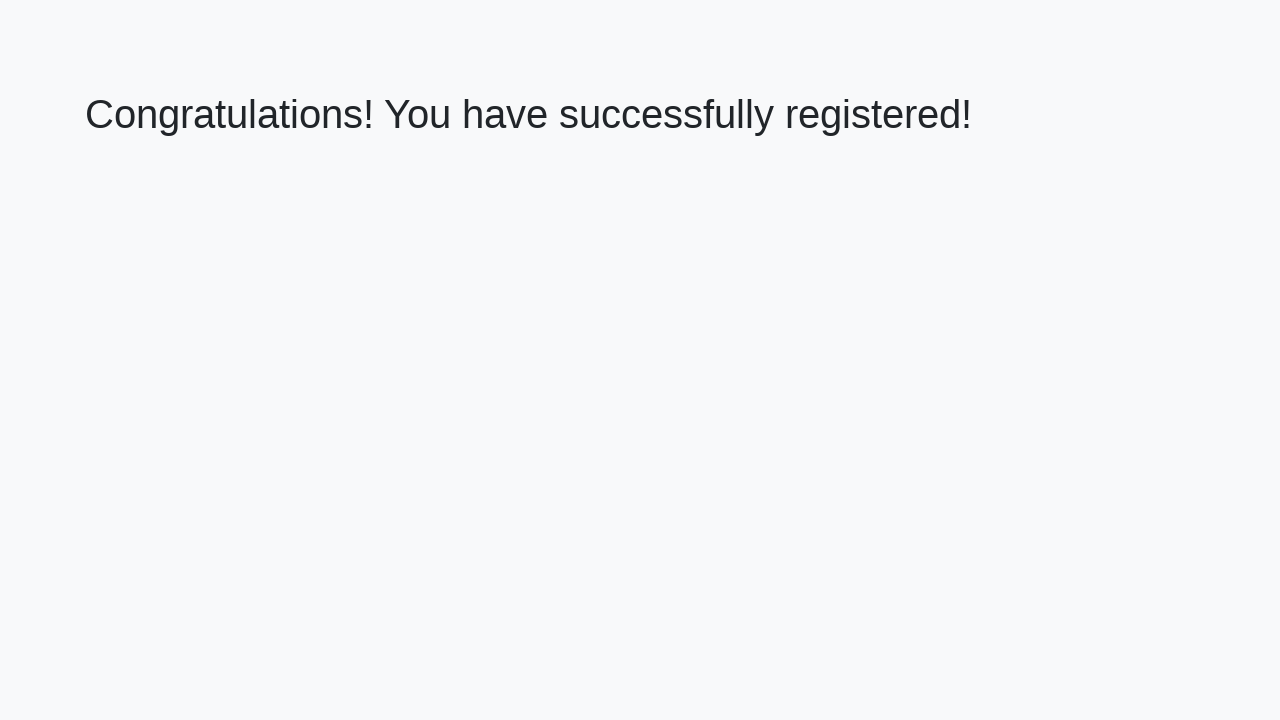

Success page loaded with h1 element
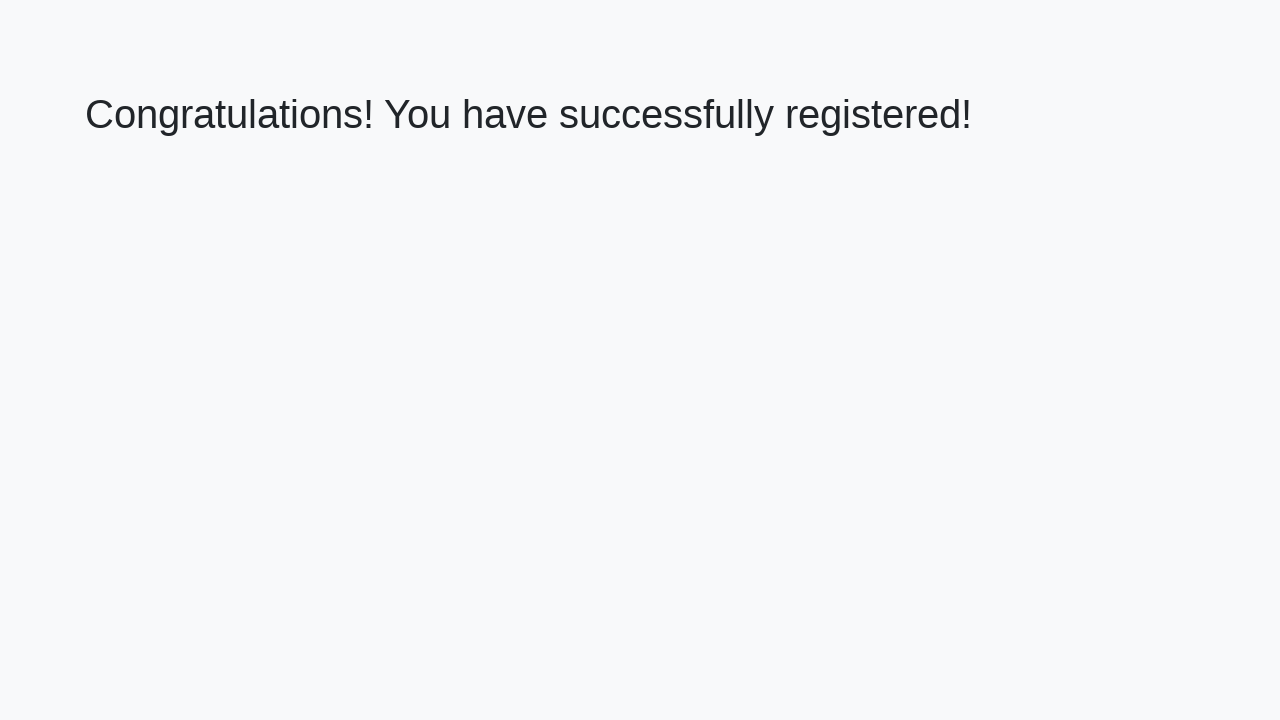

Retrieved success message: 'Congratulations! You have successfully registered!'
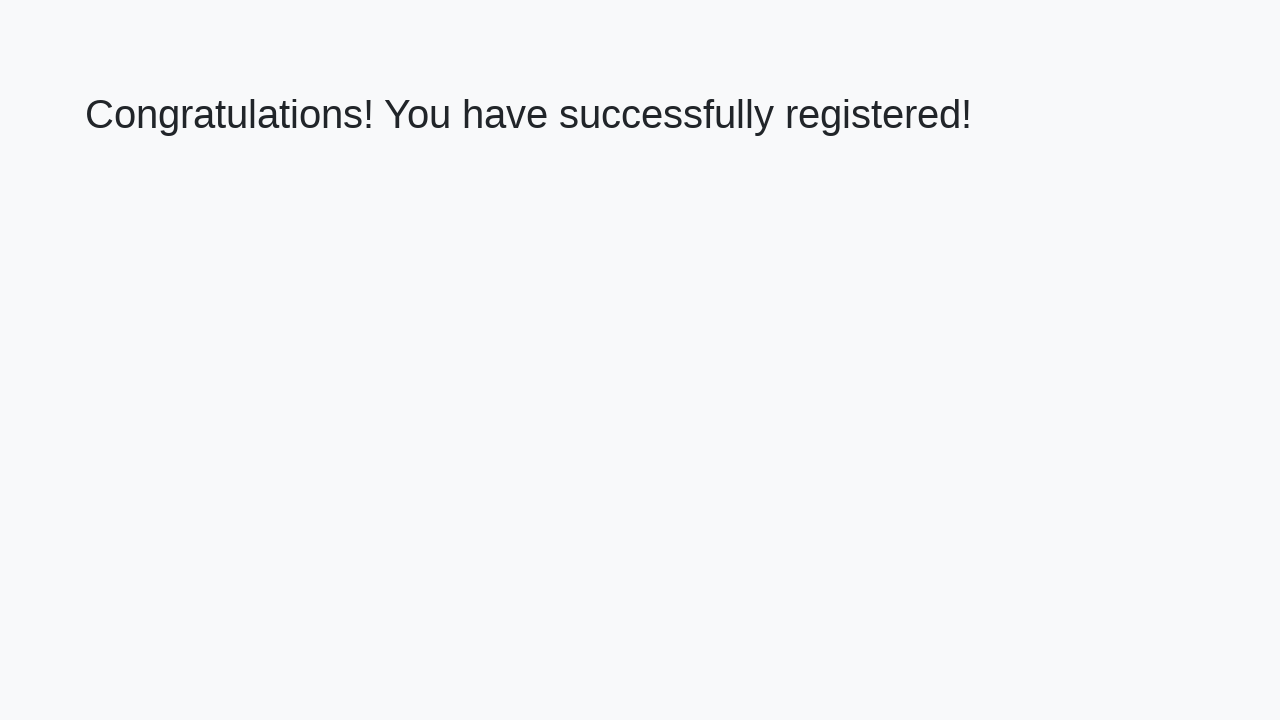

Verified success message matches expected text
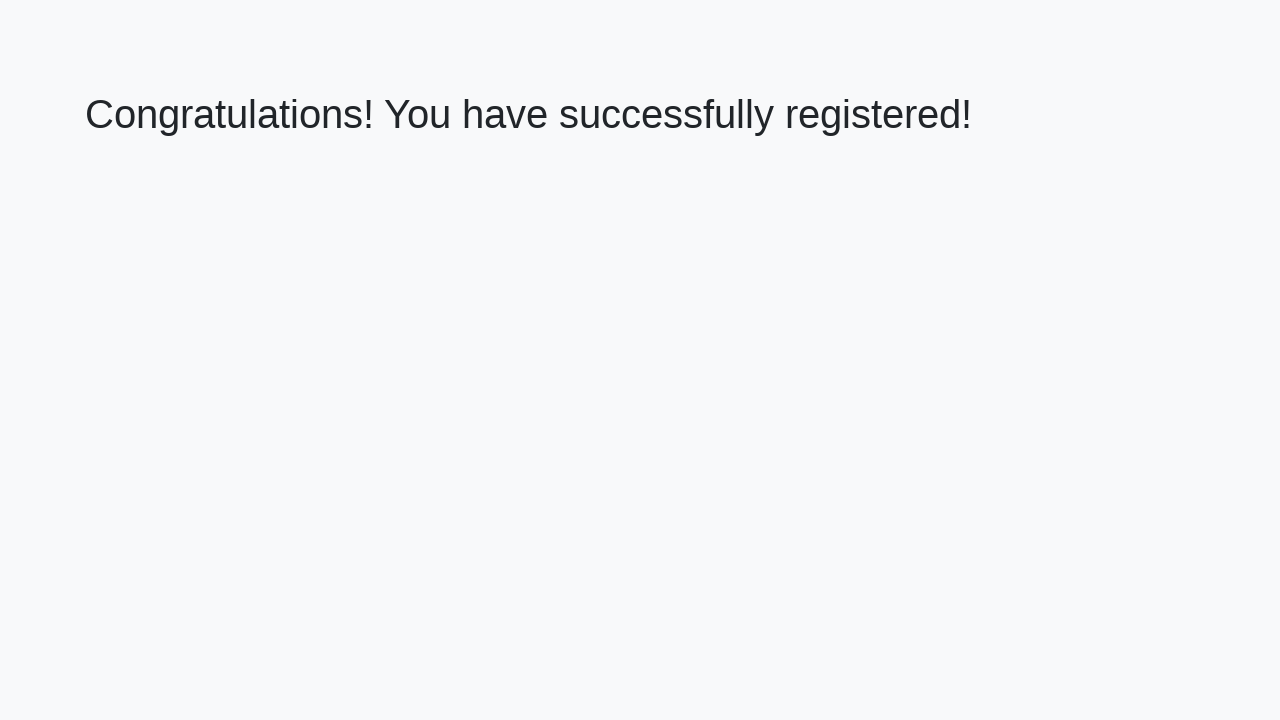

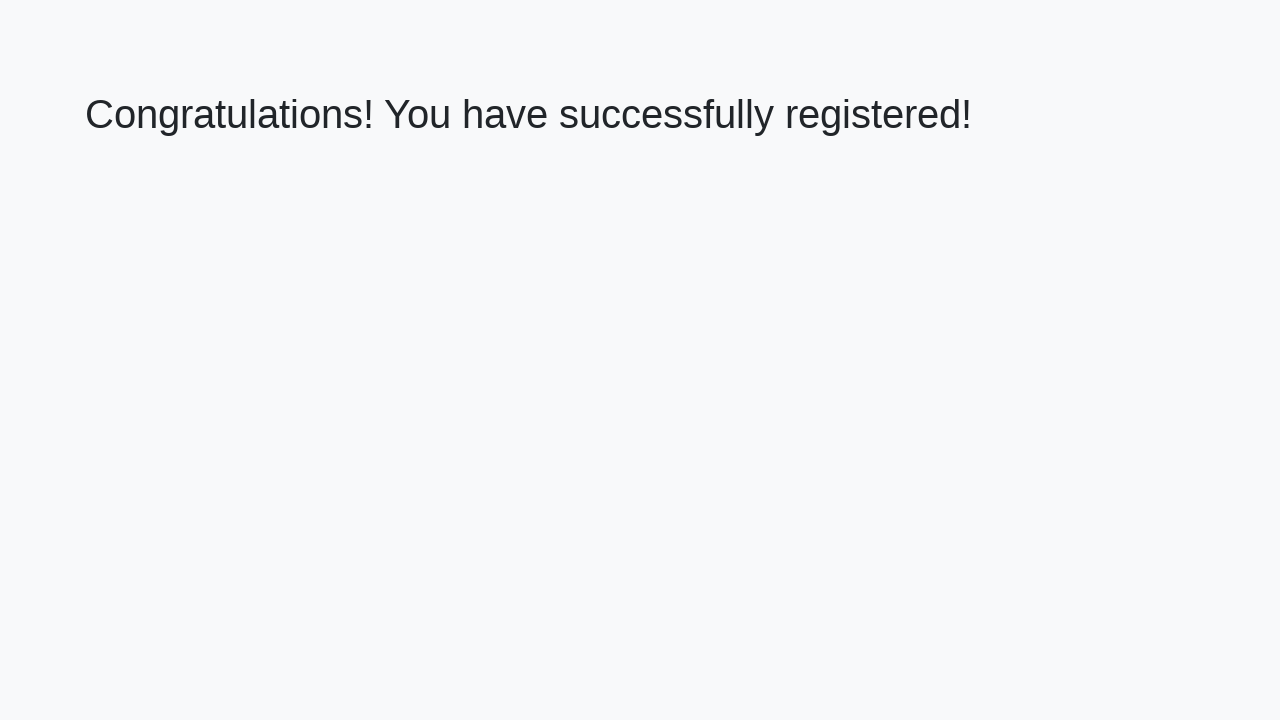